Tests web table manipulation by sorting the Due column and extracting information about the user with highest debt

Starting URL: https://the-internet.herokuapp.com/tables

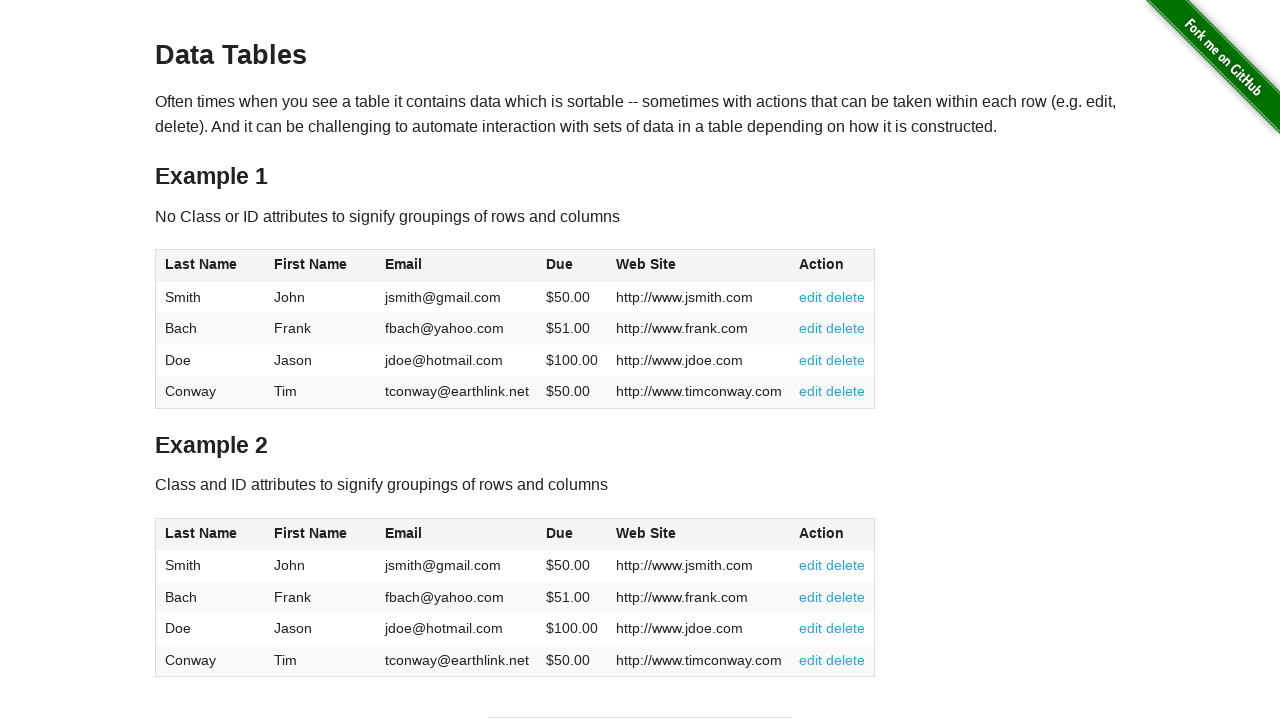

Located the first table with ID 'table1'
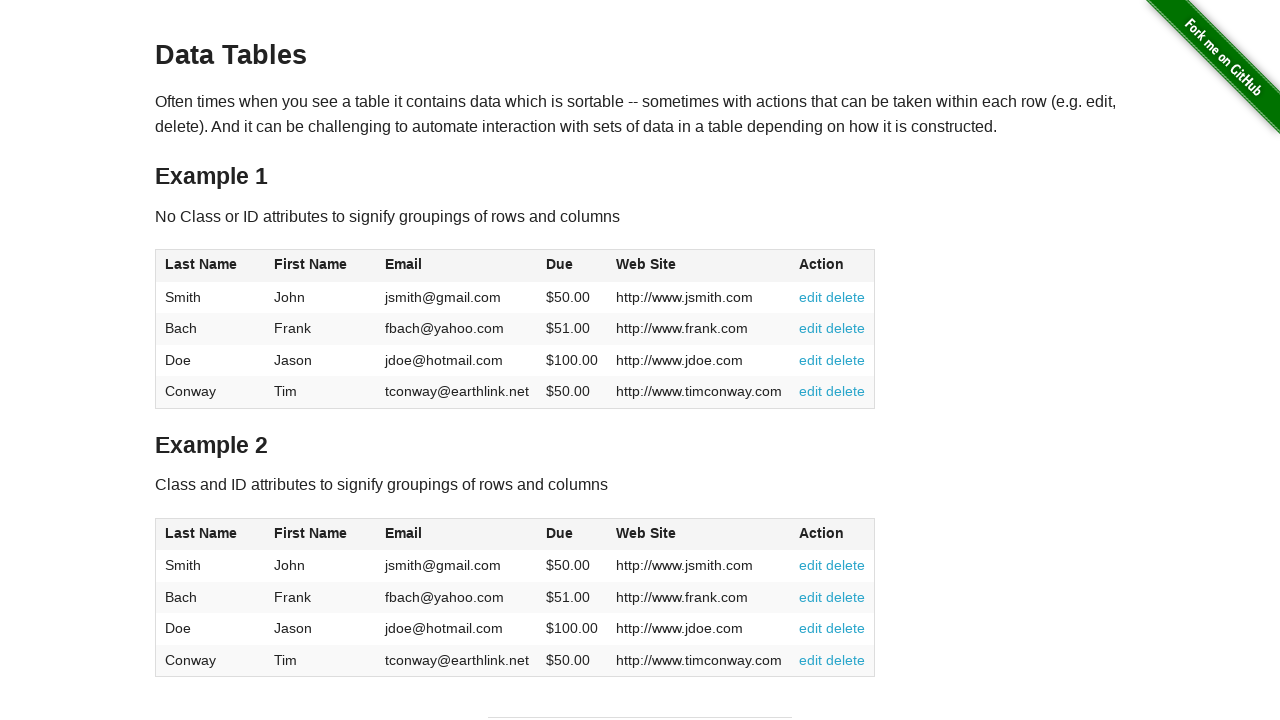

Located table header elements
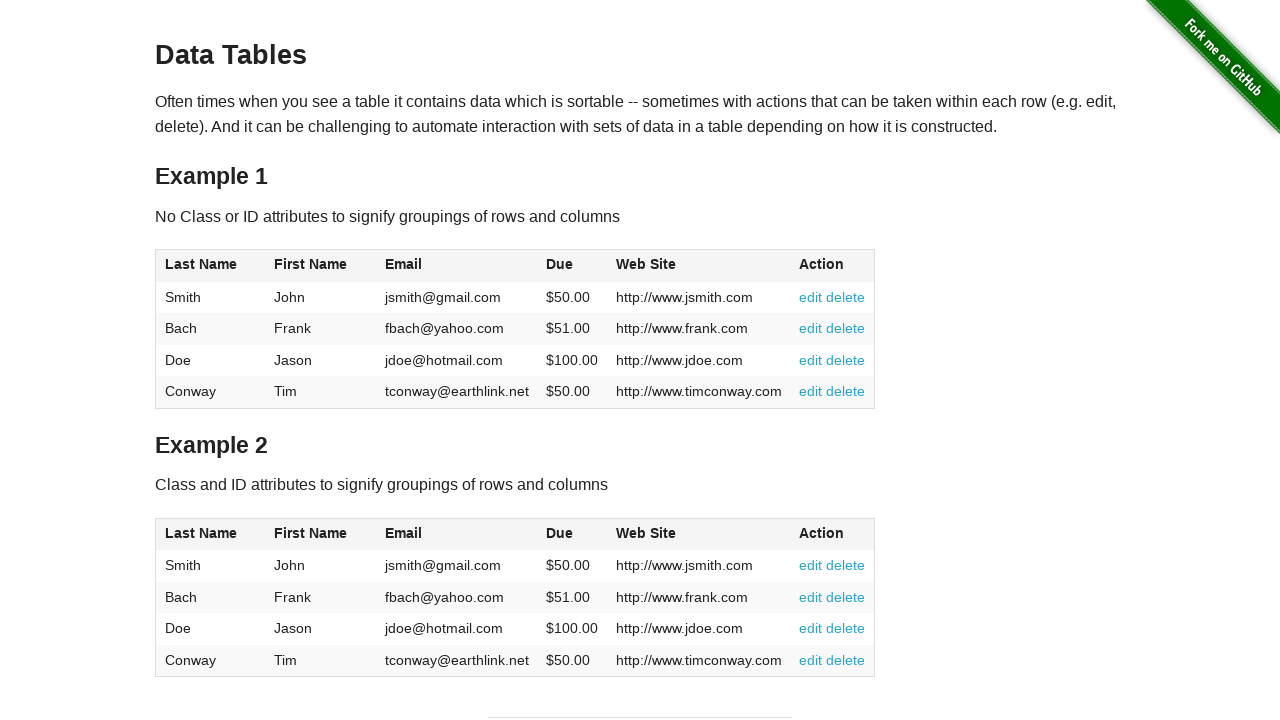

Located the Due column header (4th column)
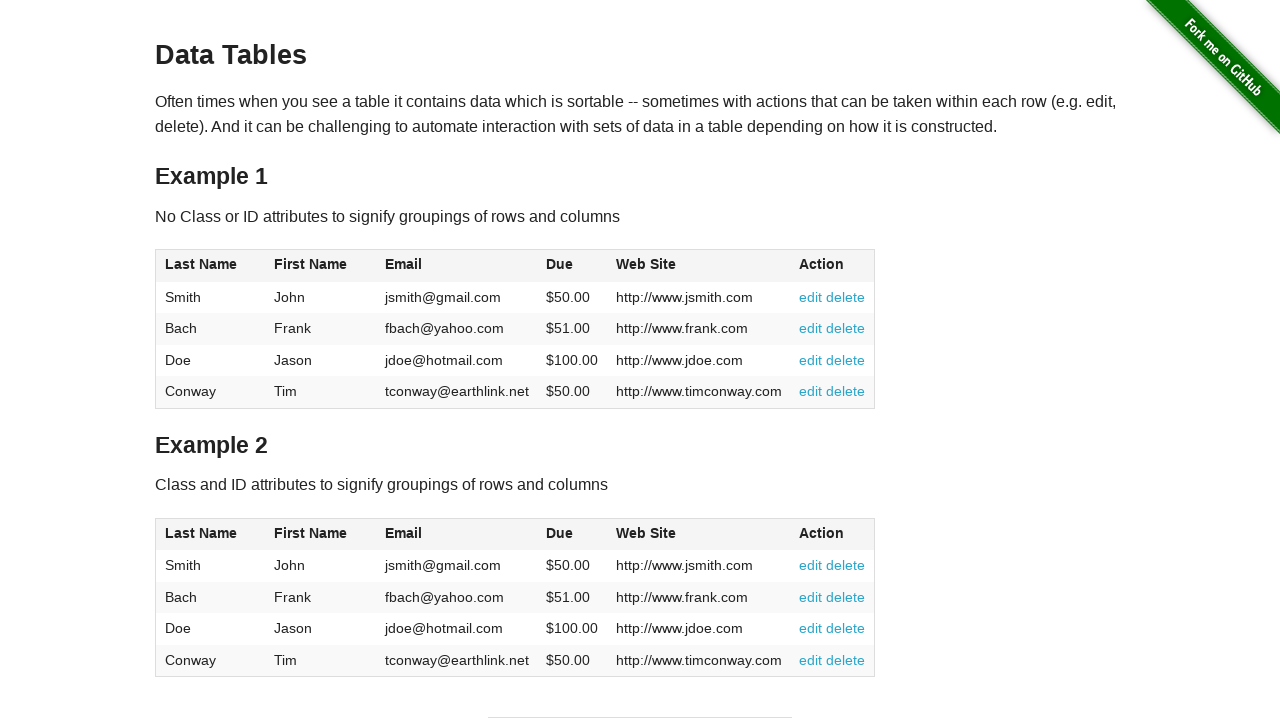

Clicked Due column header to sort (first click) at (572, 266) on #table1 >> thead th >> nth=3
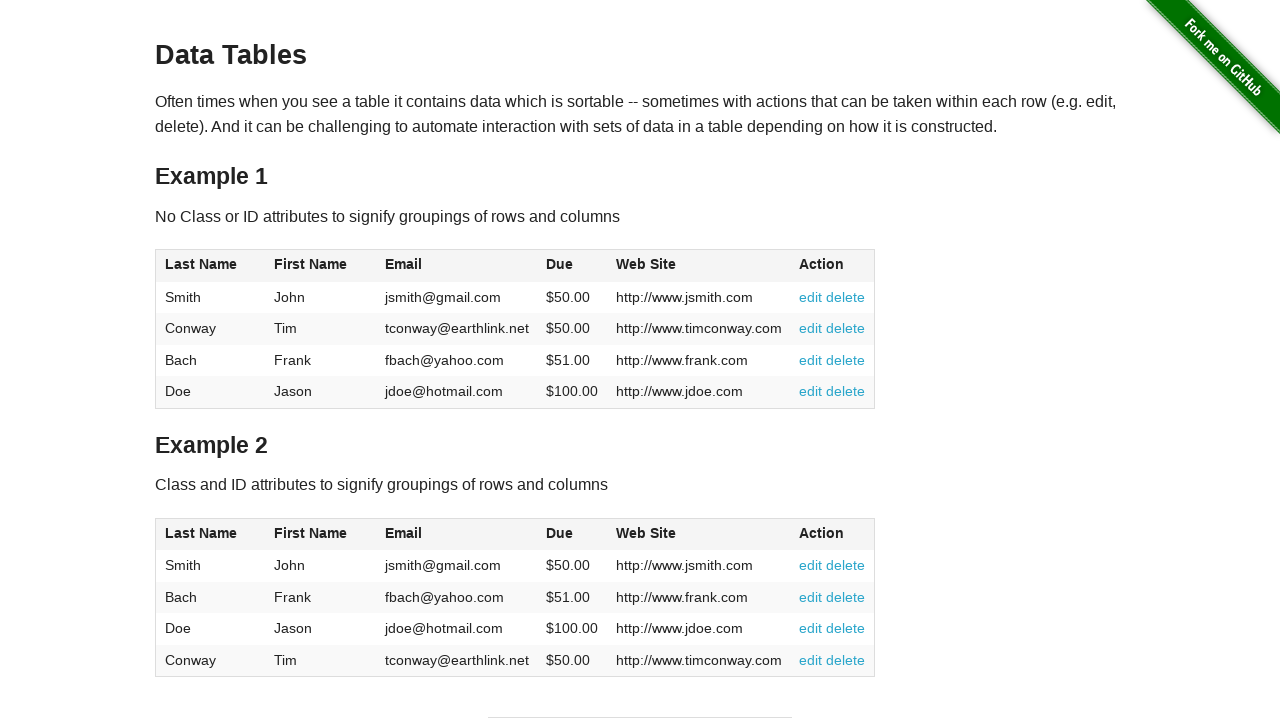

Clicked Due column header again to sort by highest debt first at (572, 266) on #table1 >> thead th >> nth=3
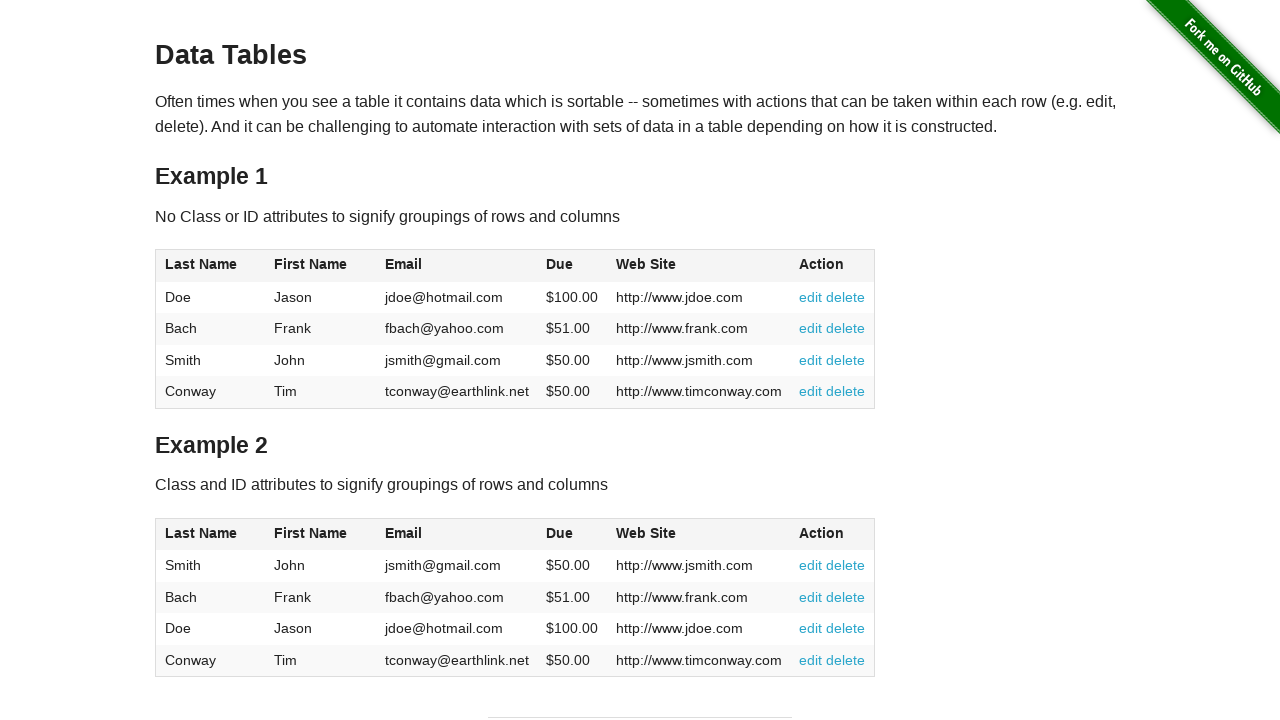

Located the first data row in table body
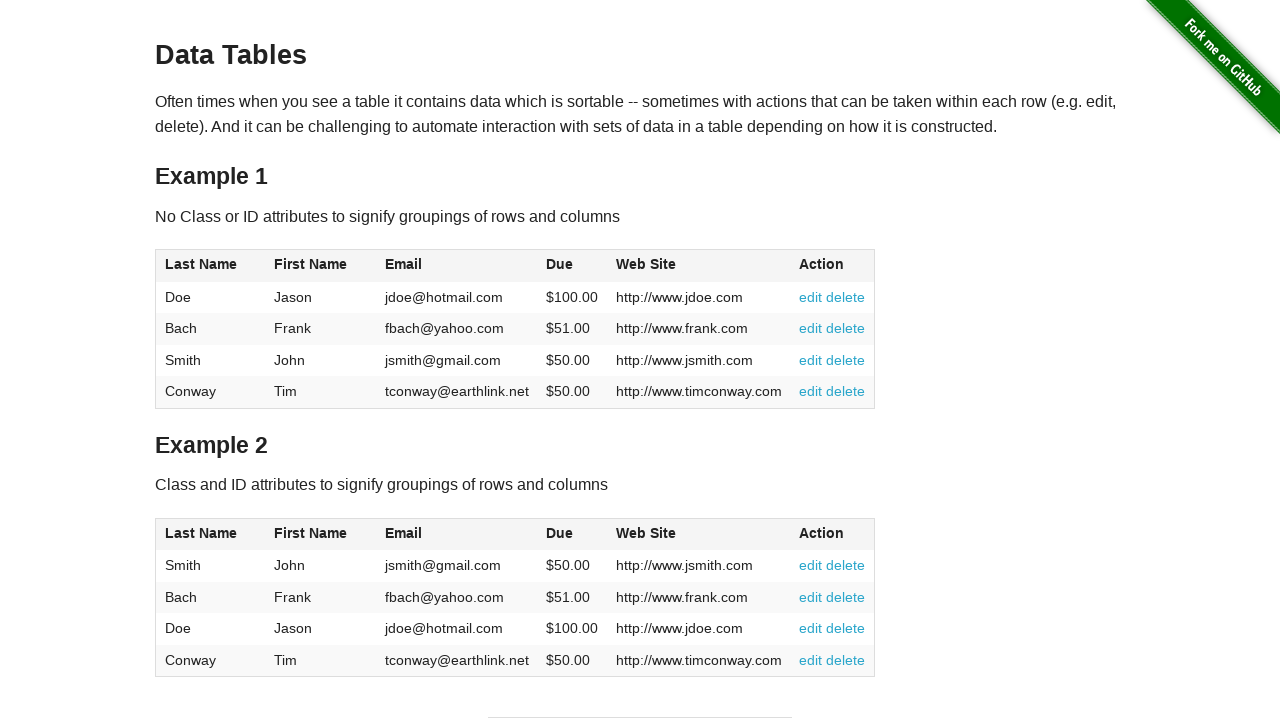

Extracted first name from first row (column 2)
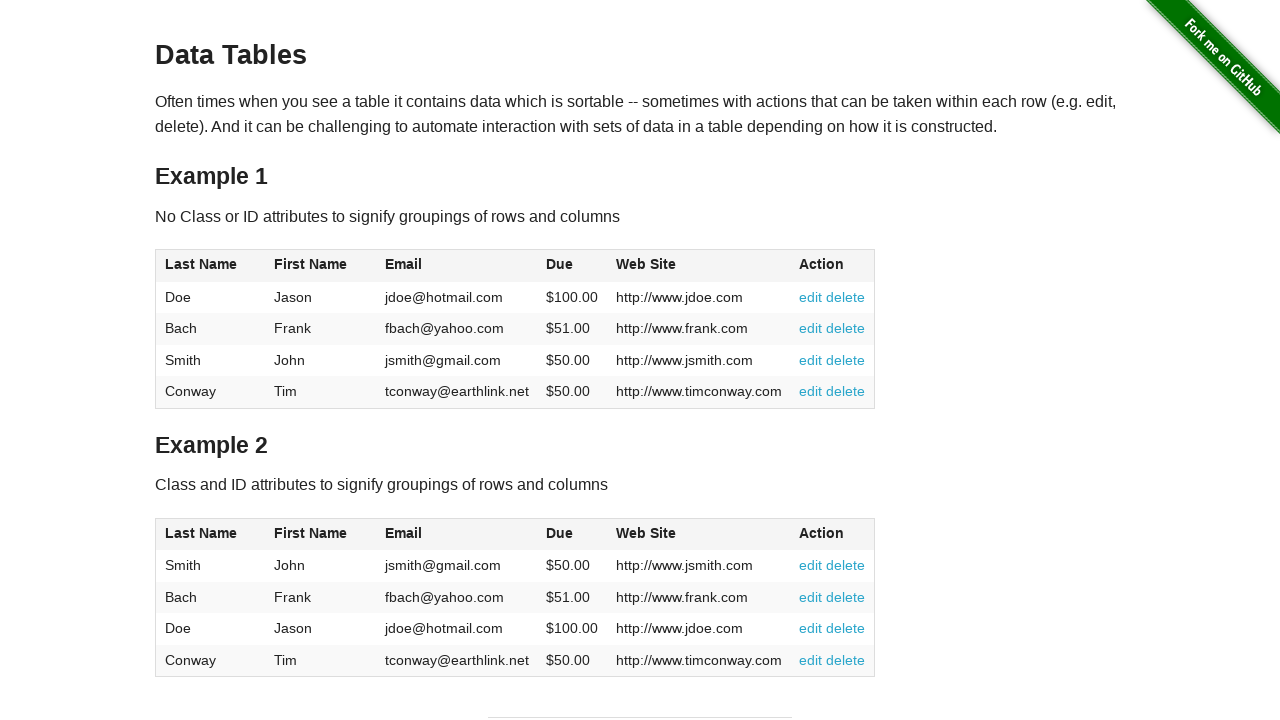

Extracted last name from first row (column 1)
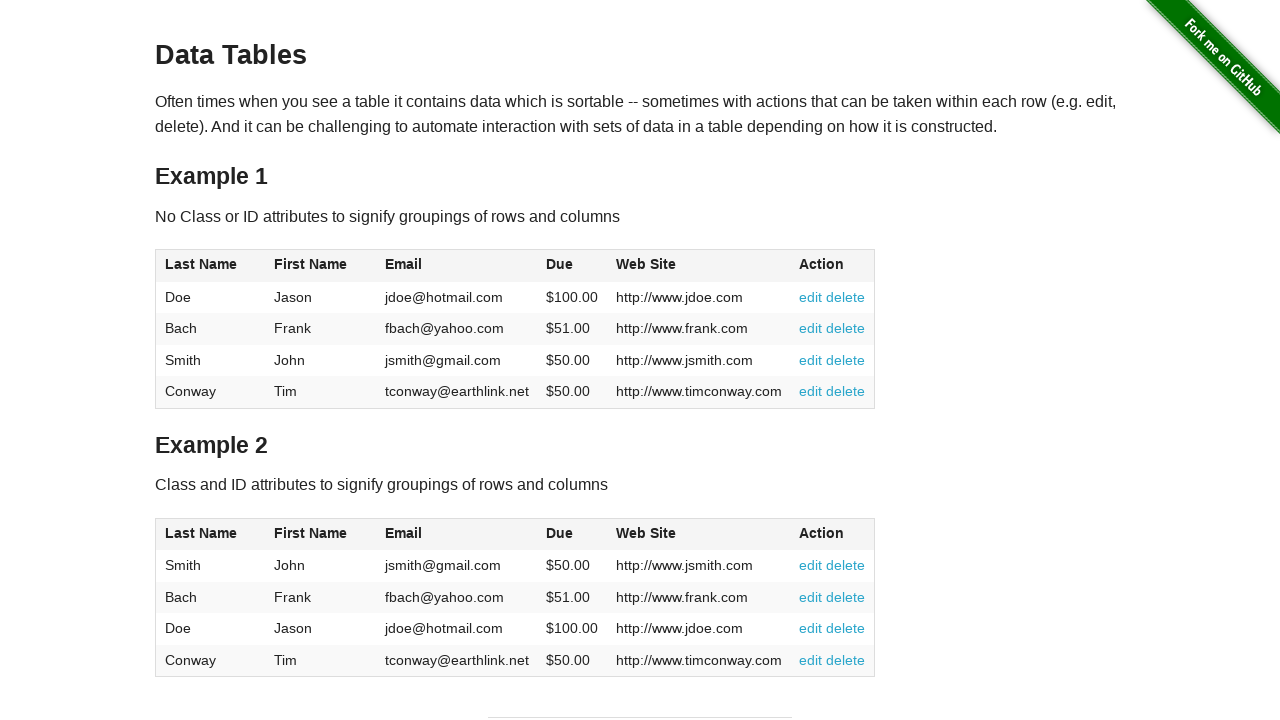

Extracted debt amount from first row (Due column)
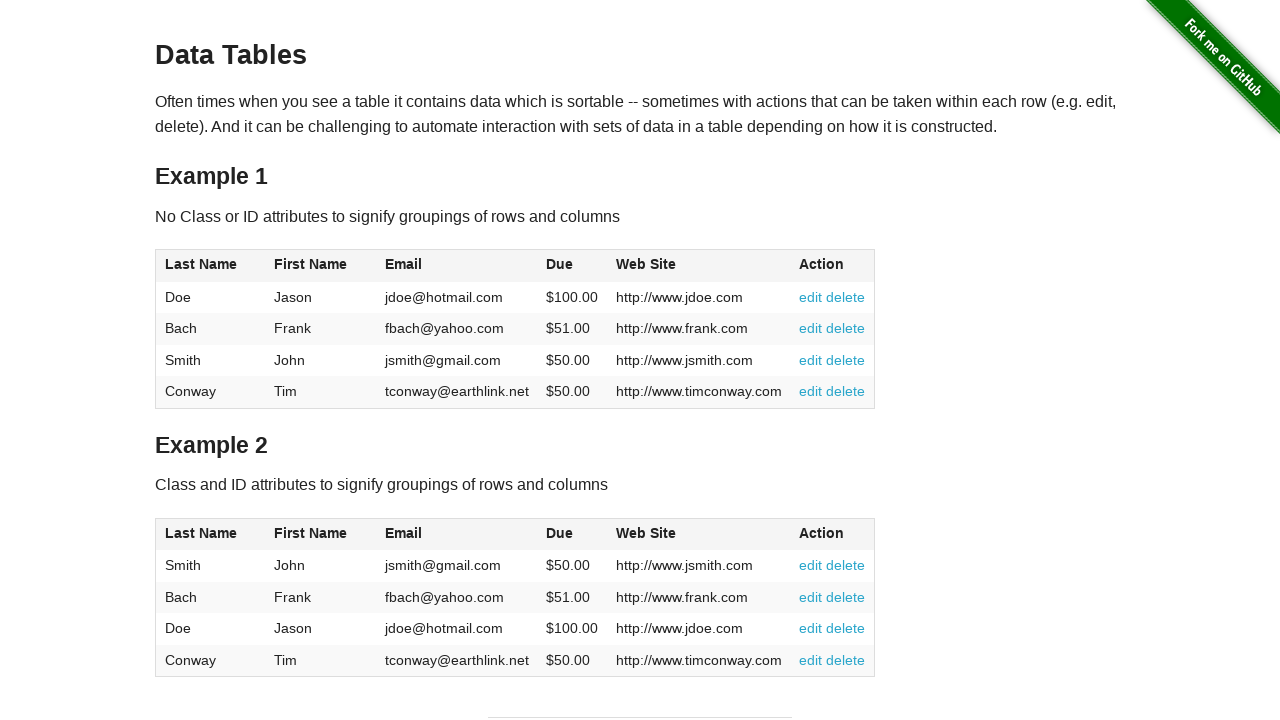

Printed user with highest debt: Jason Doe with debt of $100.00 dollars
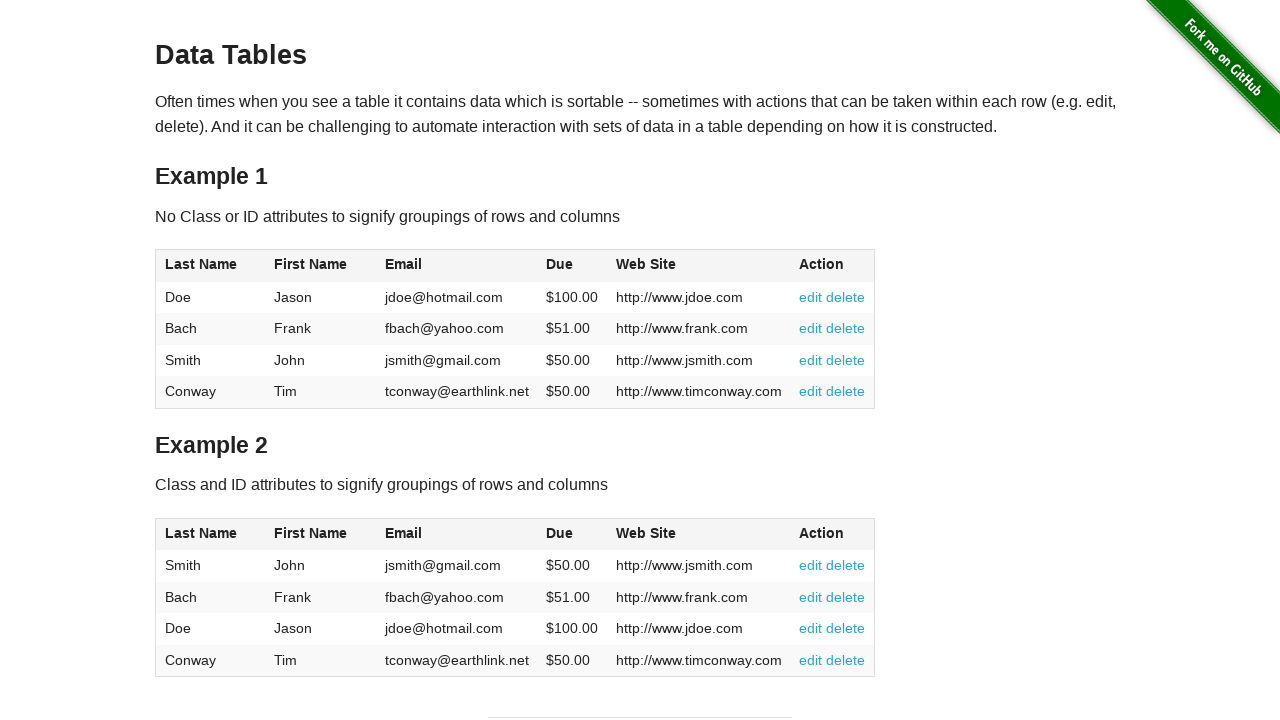

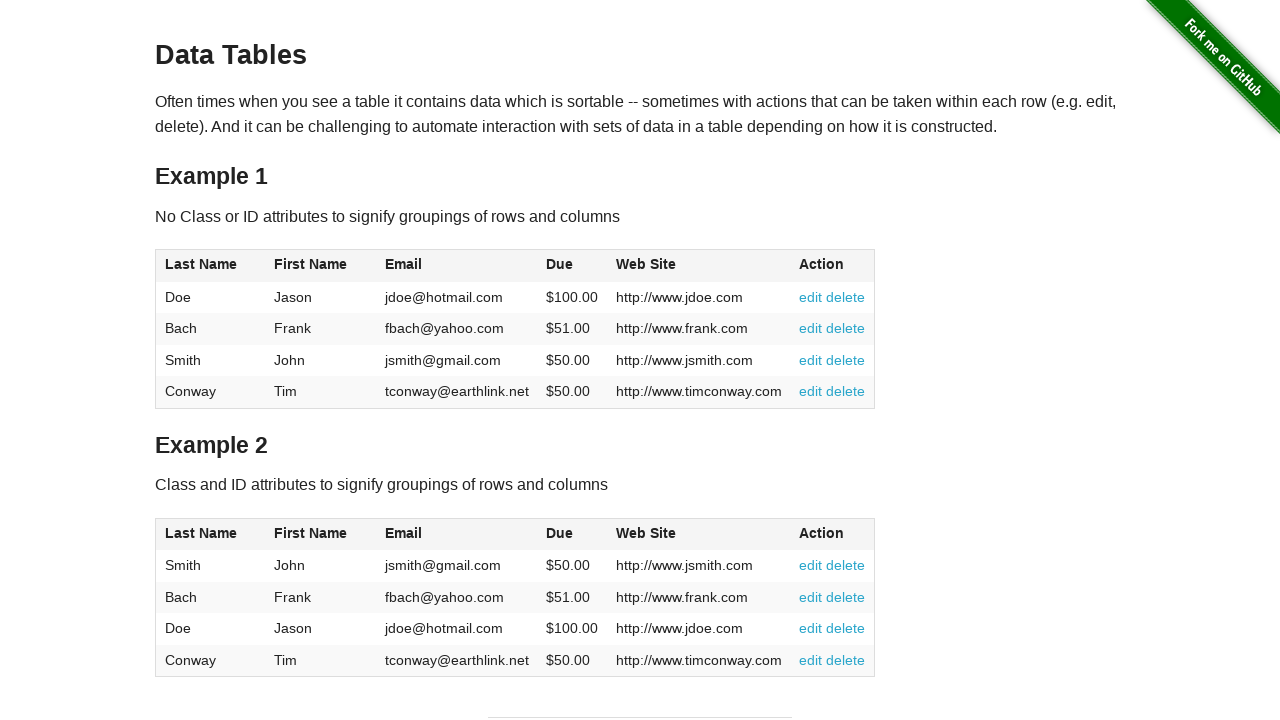